Tests e-commerce functionality by navigating to the shop page, finding a specific product (Blackberry), adding it to cart, and proceeding to checkout.

Starting URL: https://rahulshettyacademy.com/angularpractice

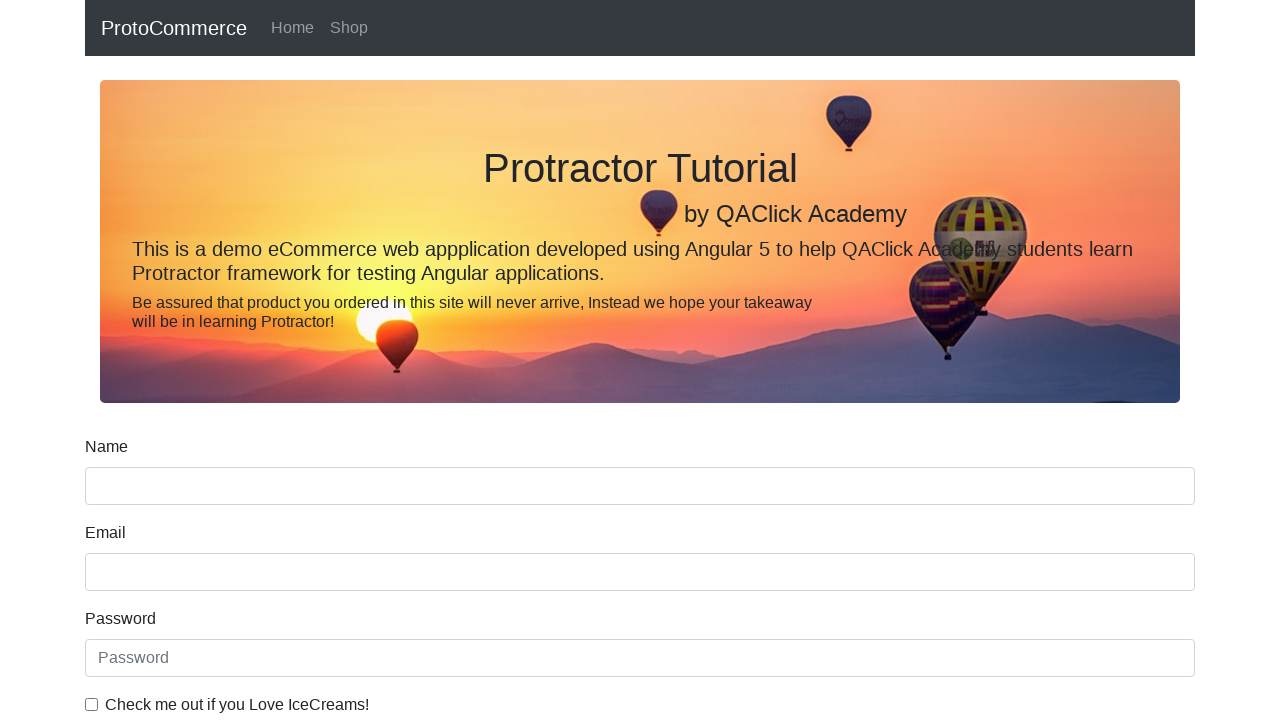

Clicked Shop link to navigate to products page at (349, 28) on a[href*='shop']
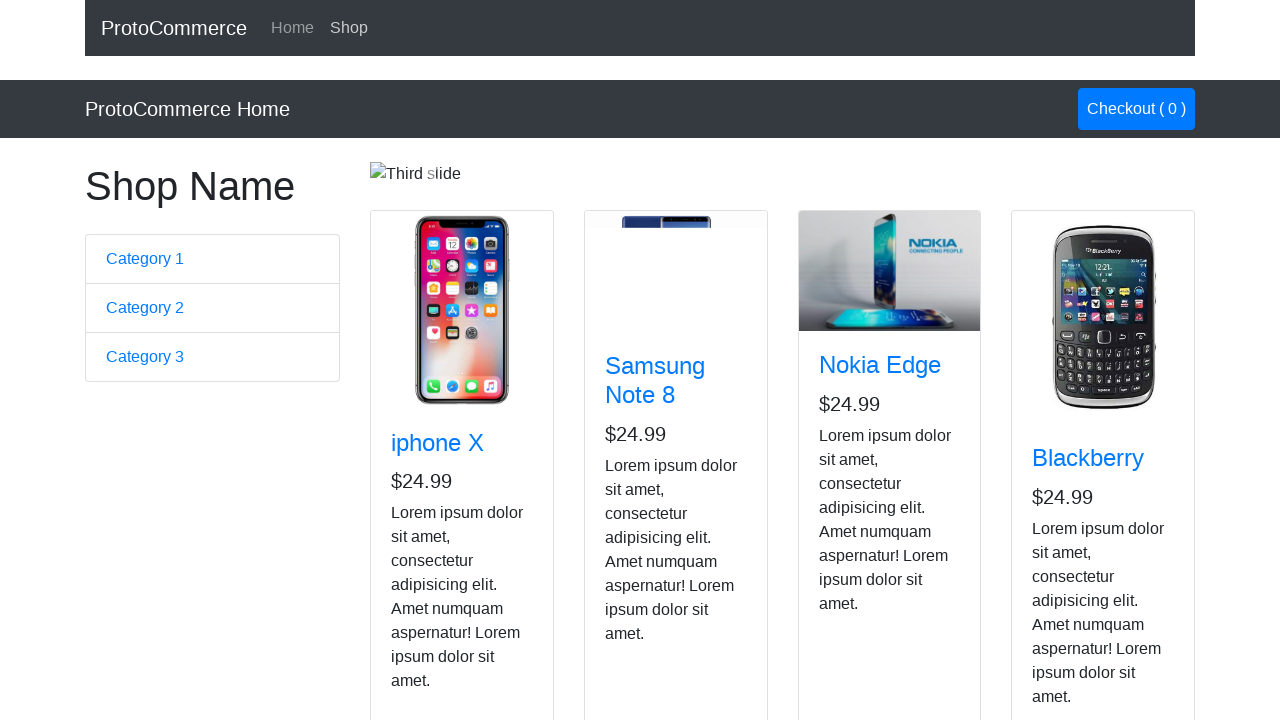

Product cards loaded
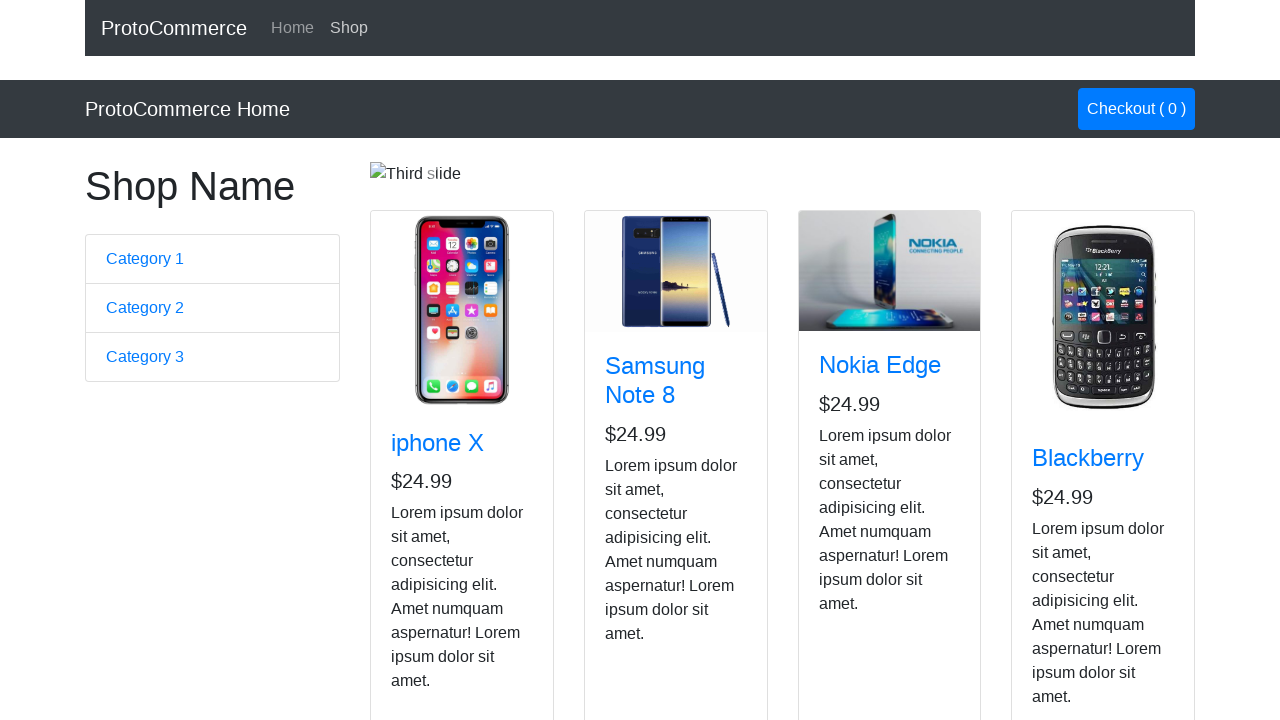

Found 4 product cards
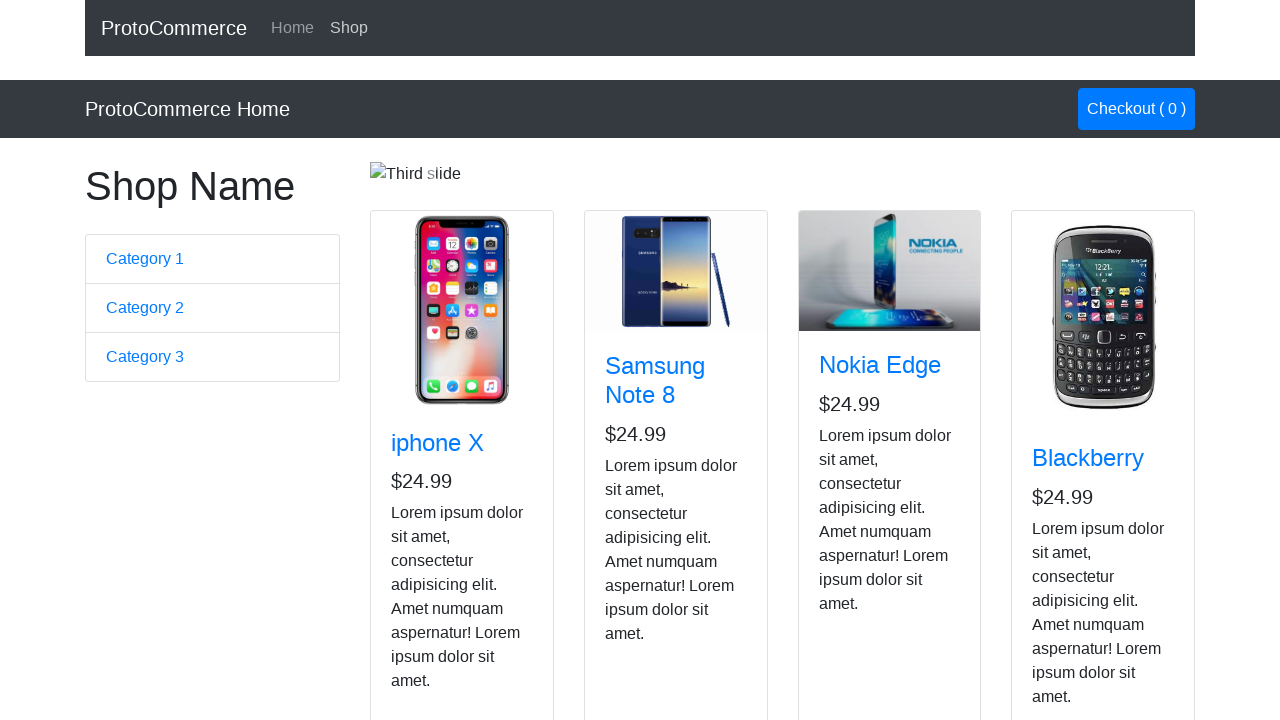

Found Blackberry product and added to cart at (1068, 528) on xpath=//div[@class='card h-100'] >> nth=3 >> div button
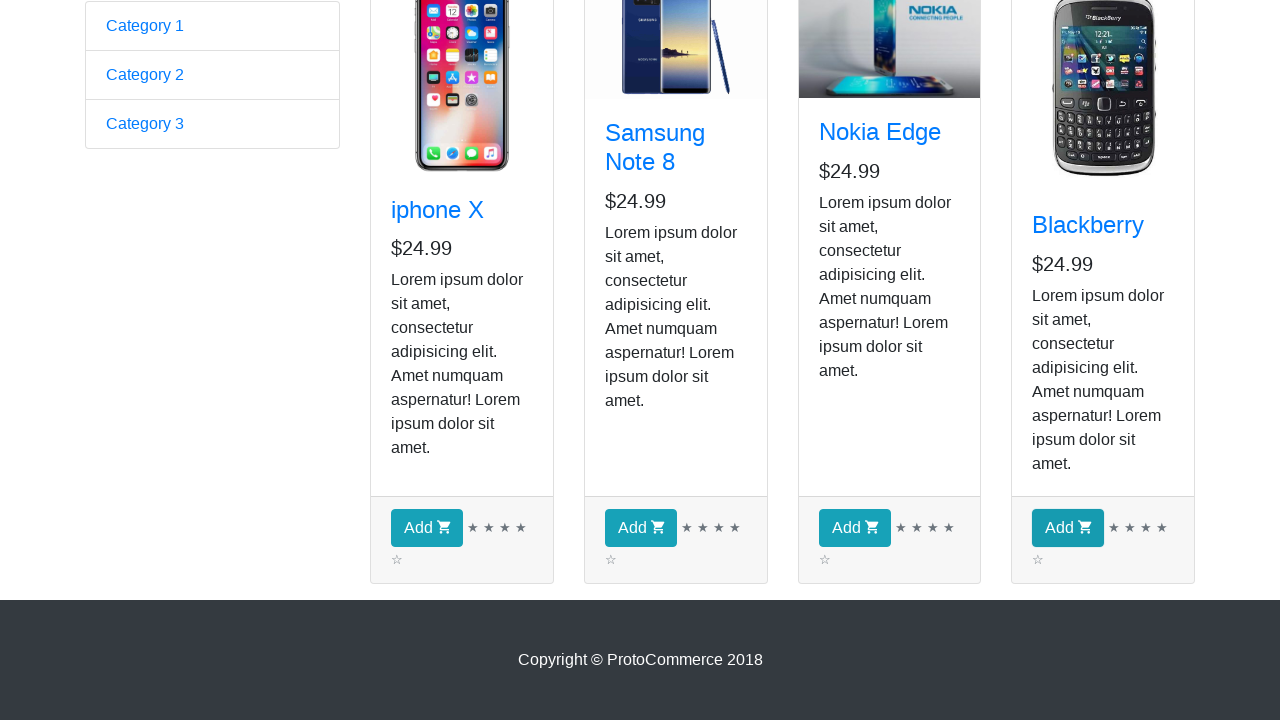

Clicked checkout button to proceed to checkout at (1136, 109) on a[class*='btn-primary']
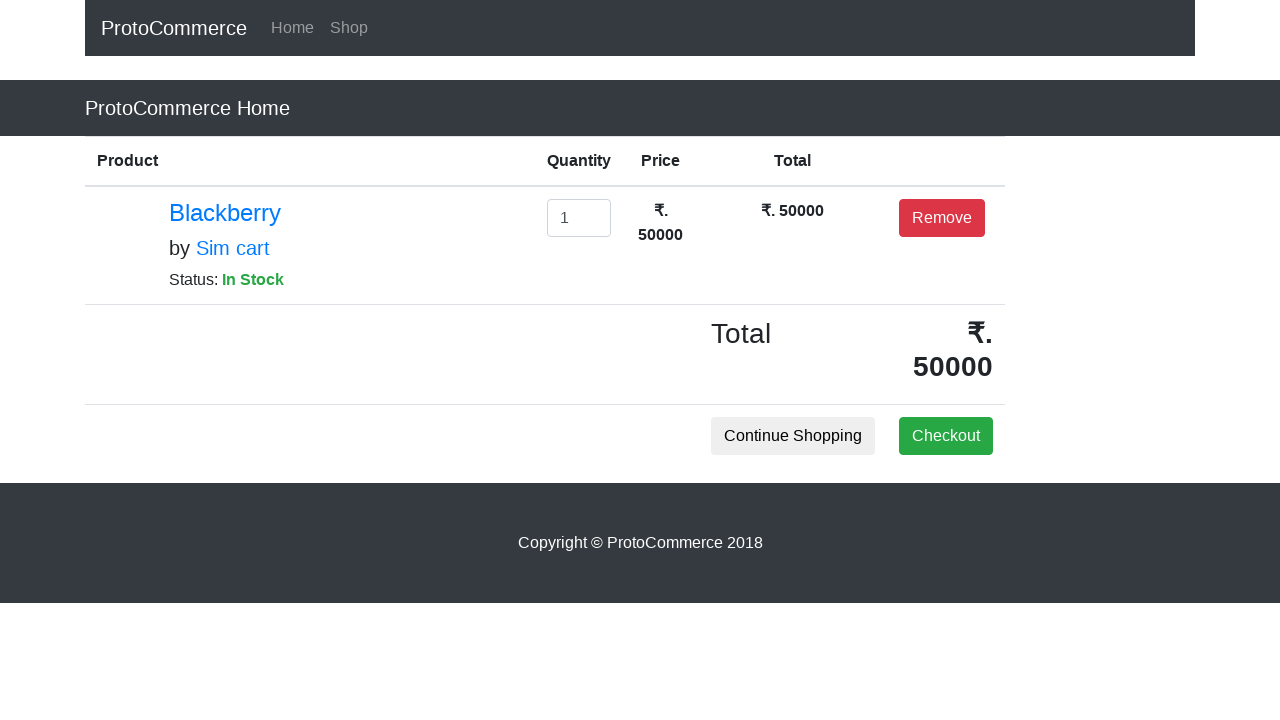

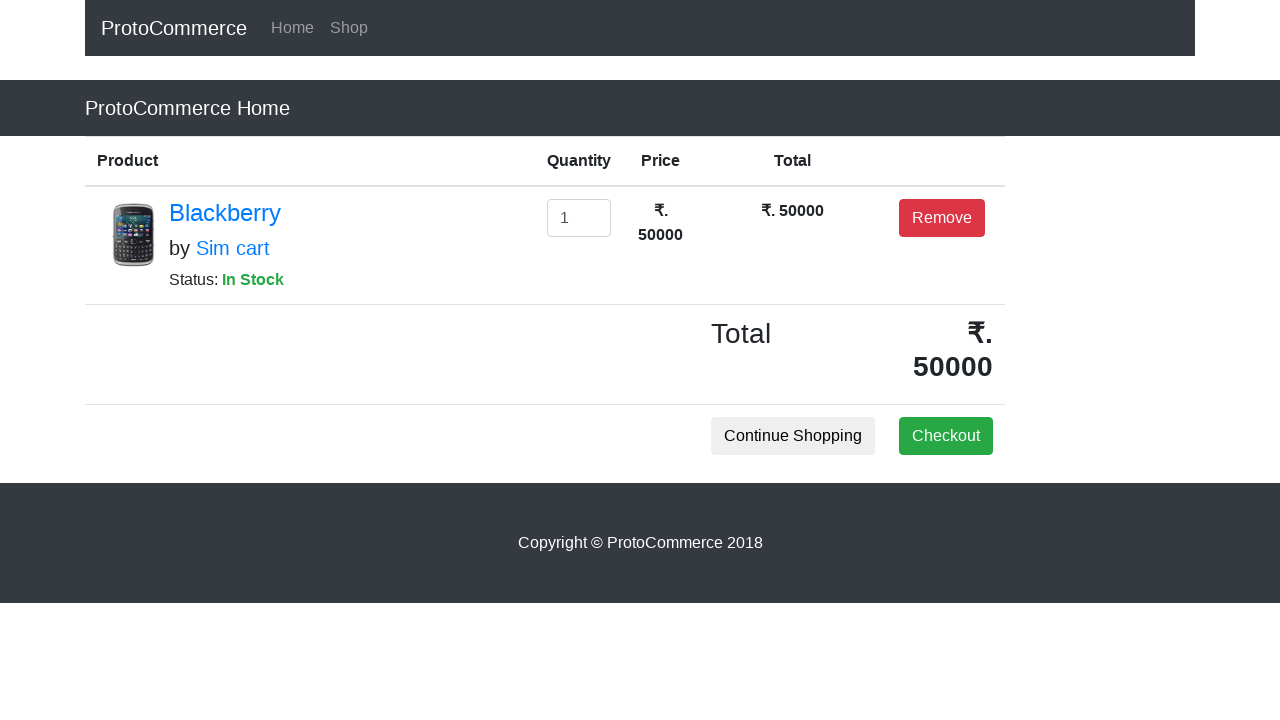